Tests drag and drop functionality on jQuery UI demo page by dragging an element into a drop zone within an iframe

Starting URL: https://jqueryui.com/droppable/

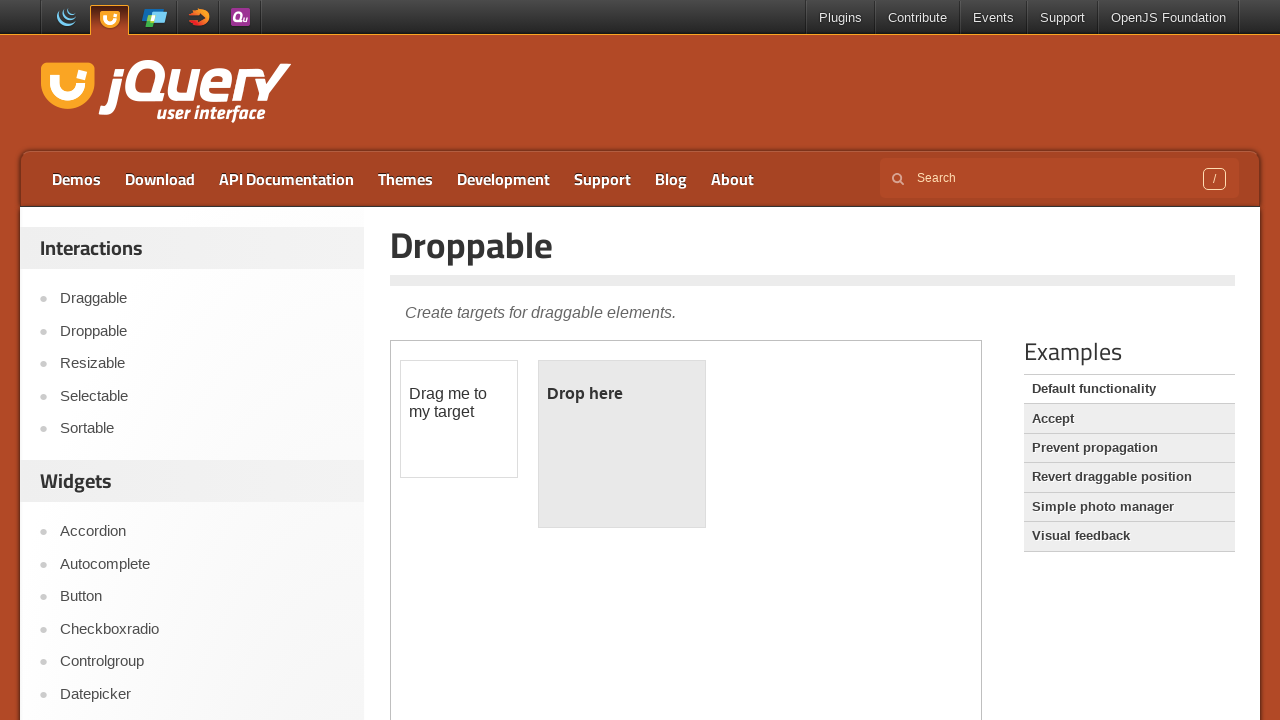

Located iframe containing drag and drop demo
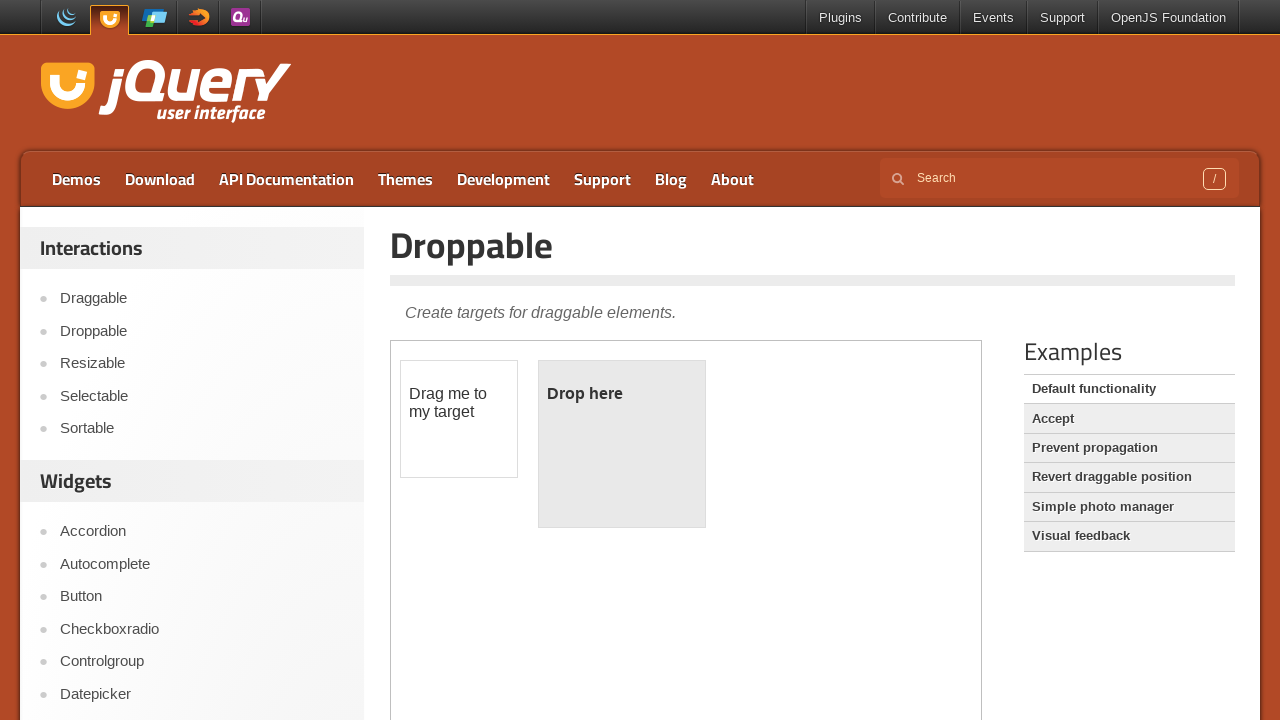

Located draggable element 'Drag me to my target'
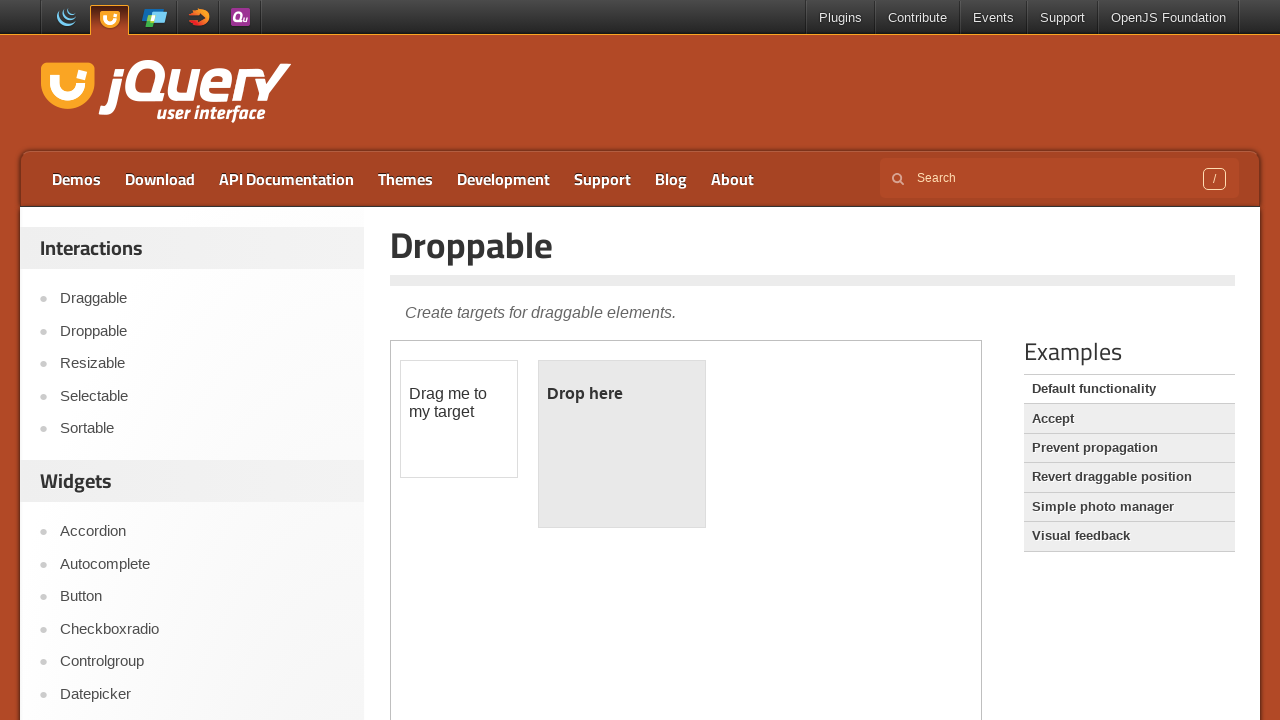

Located drop target element 'Drop here'
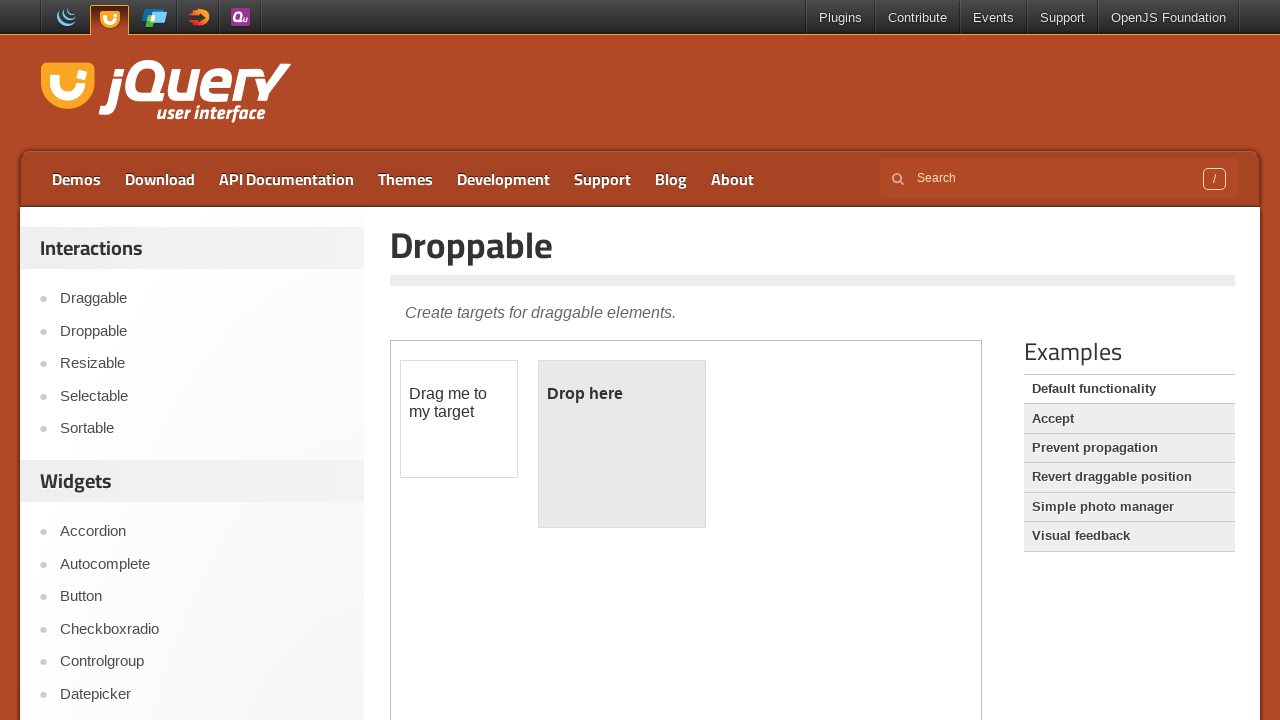

Dragged element into drop target zone at (622, 394)
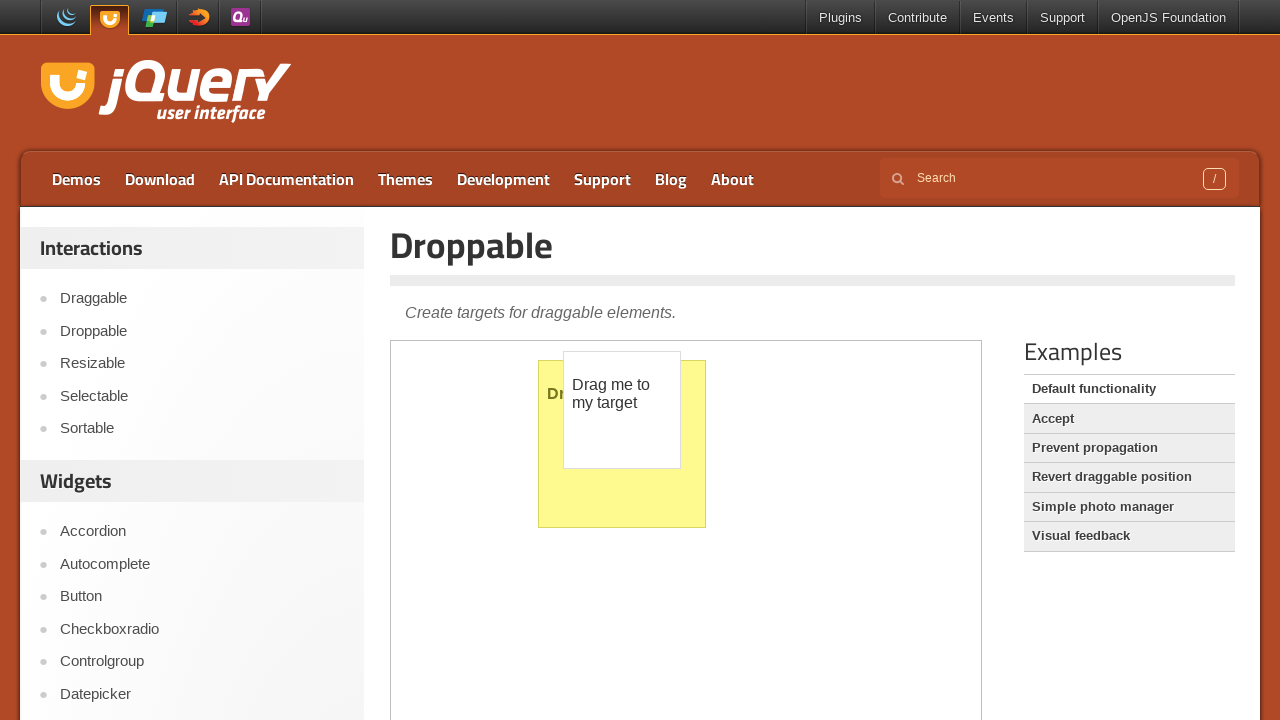

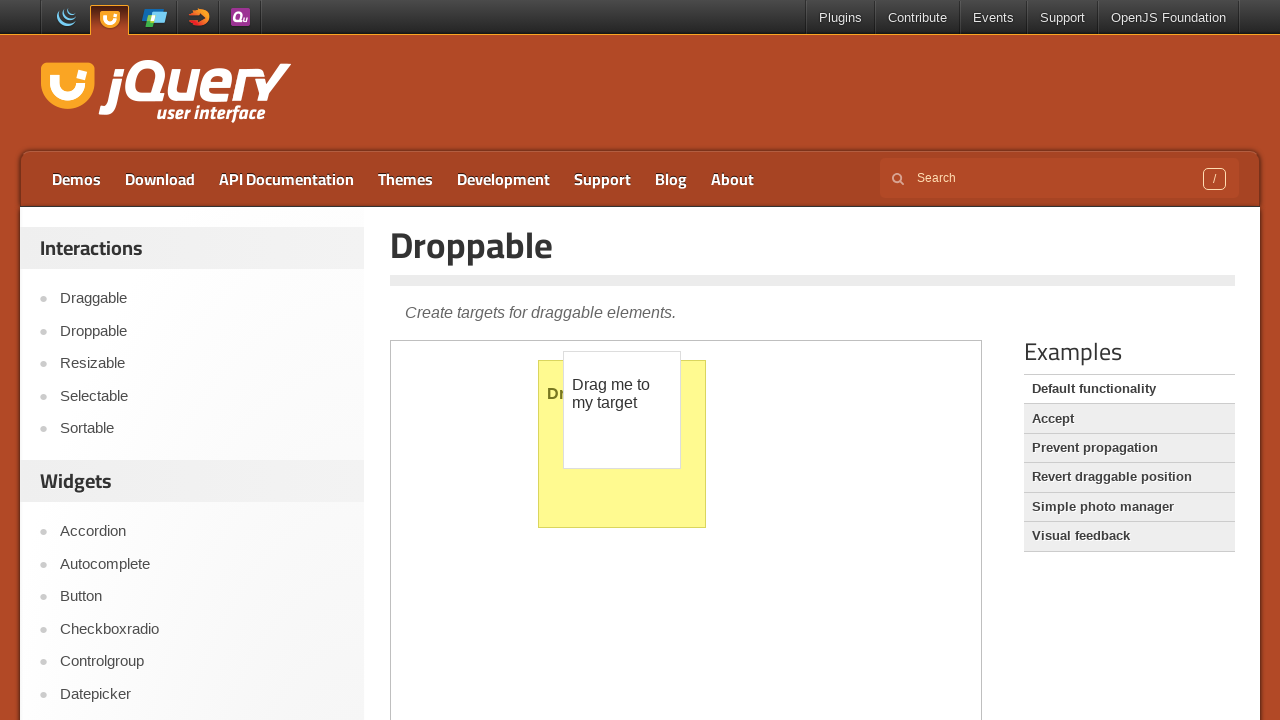